Tests registration form validation by submitting empty fields and verifying all required field error messages are displayed.

Starting URL: https://alada.vn/tai-khoan/dang-ky.html

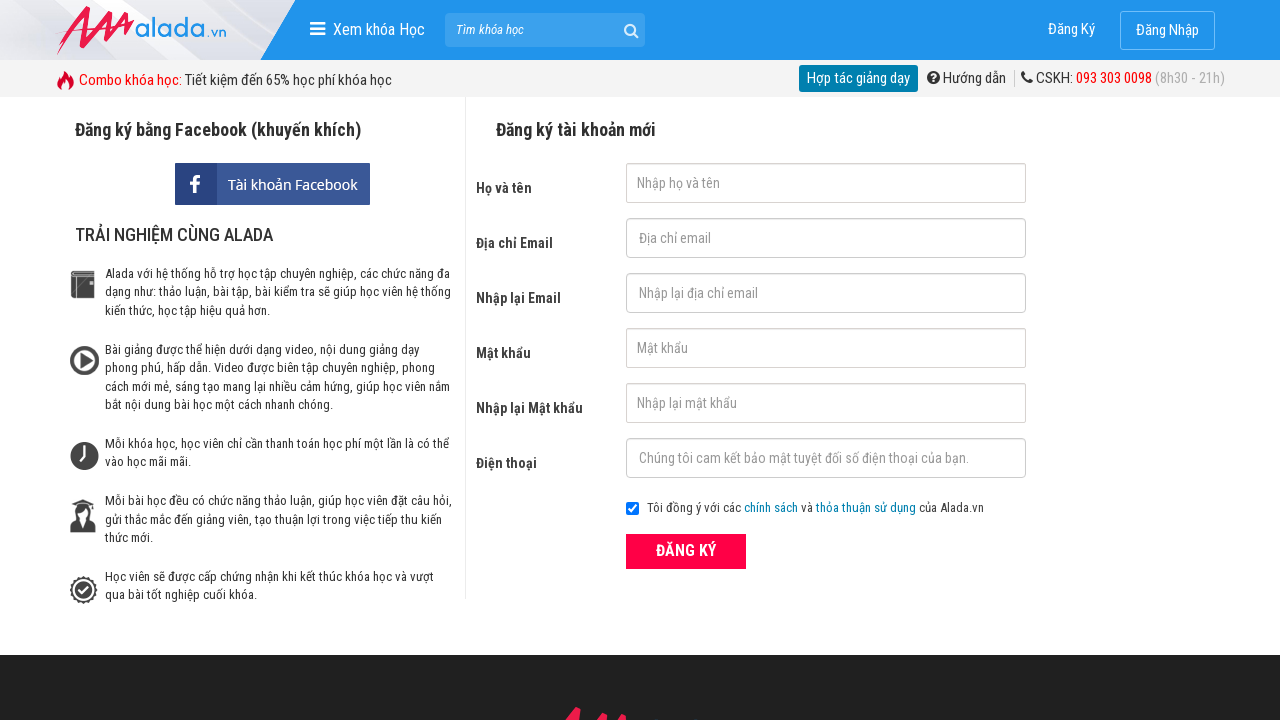

Cleared first name field on #txtFirstname
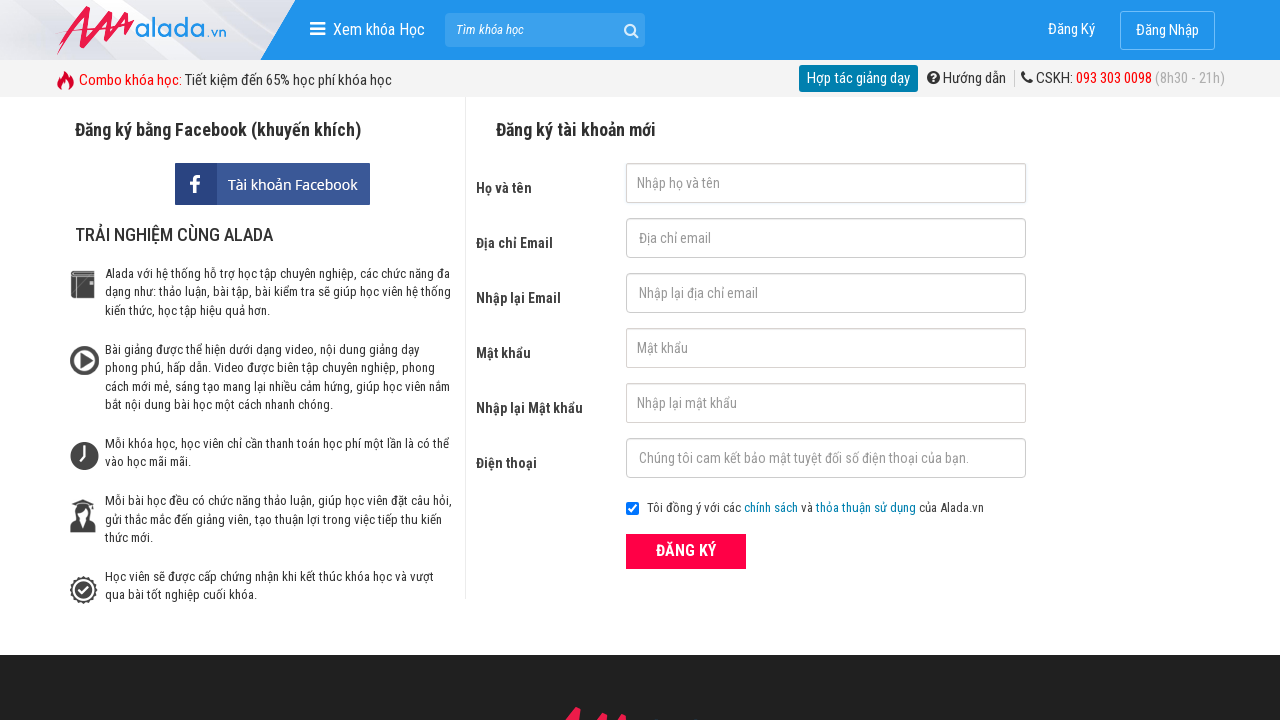

Cleared email field on #txtEmail
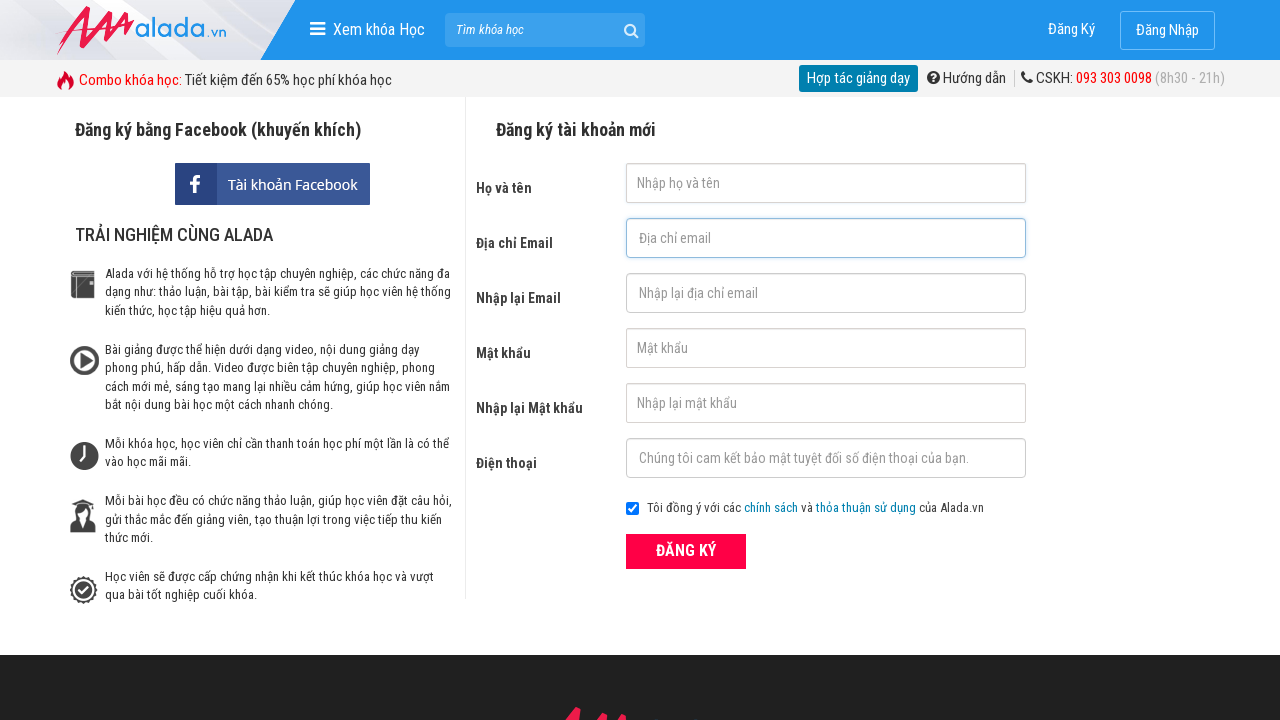

Cleared confirm email field on #txtCEmail
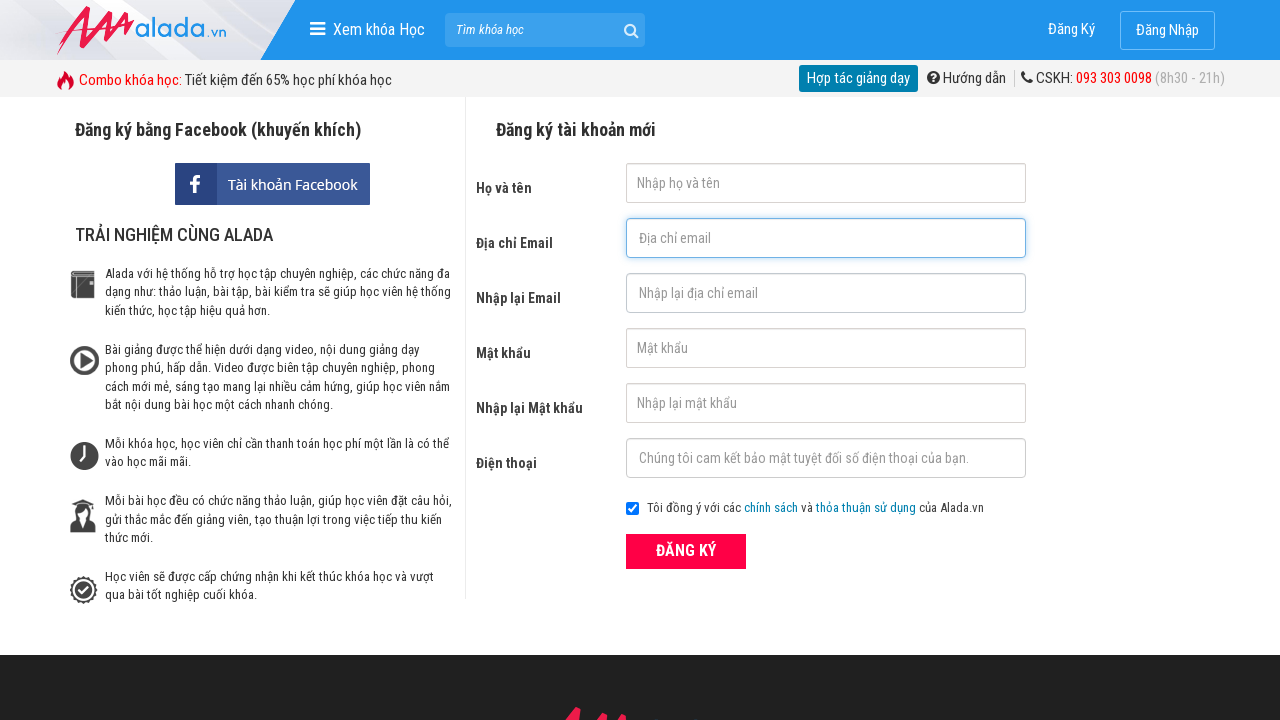

Cleared password field on #txtPassword
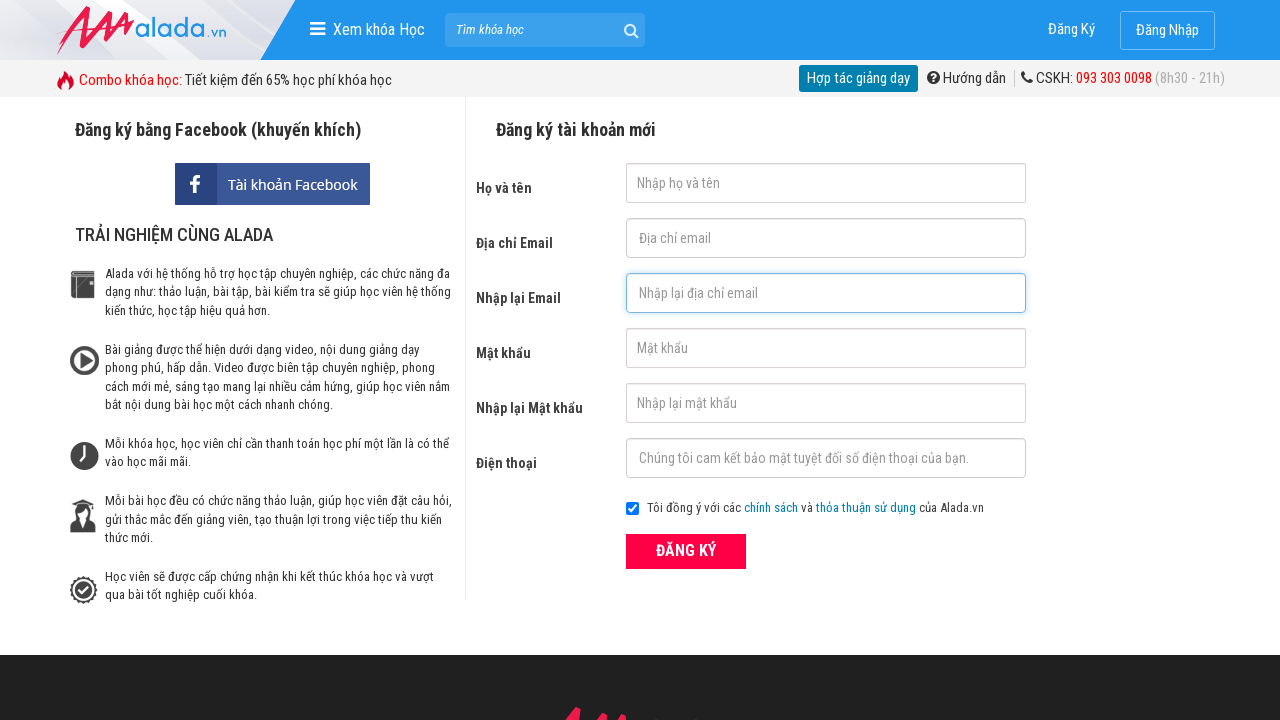

Cleared confirm password field on #txtCPassword
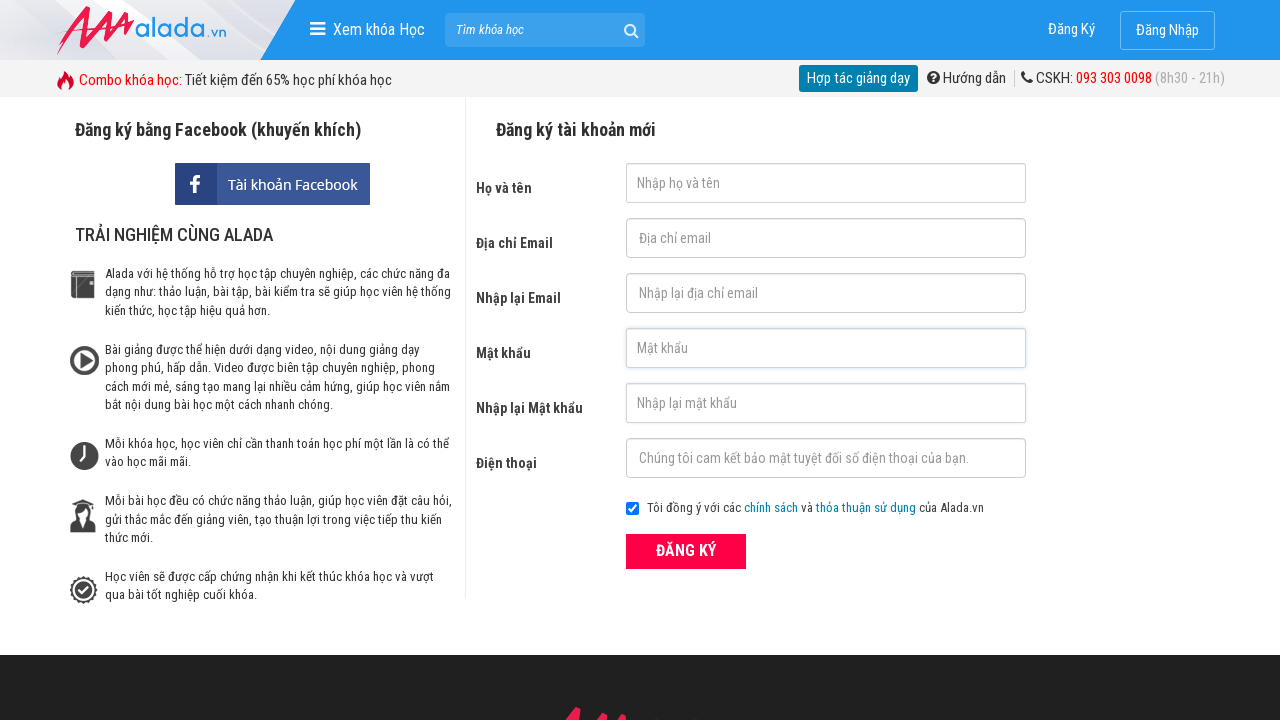

Cleared phone field on #txtPhone
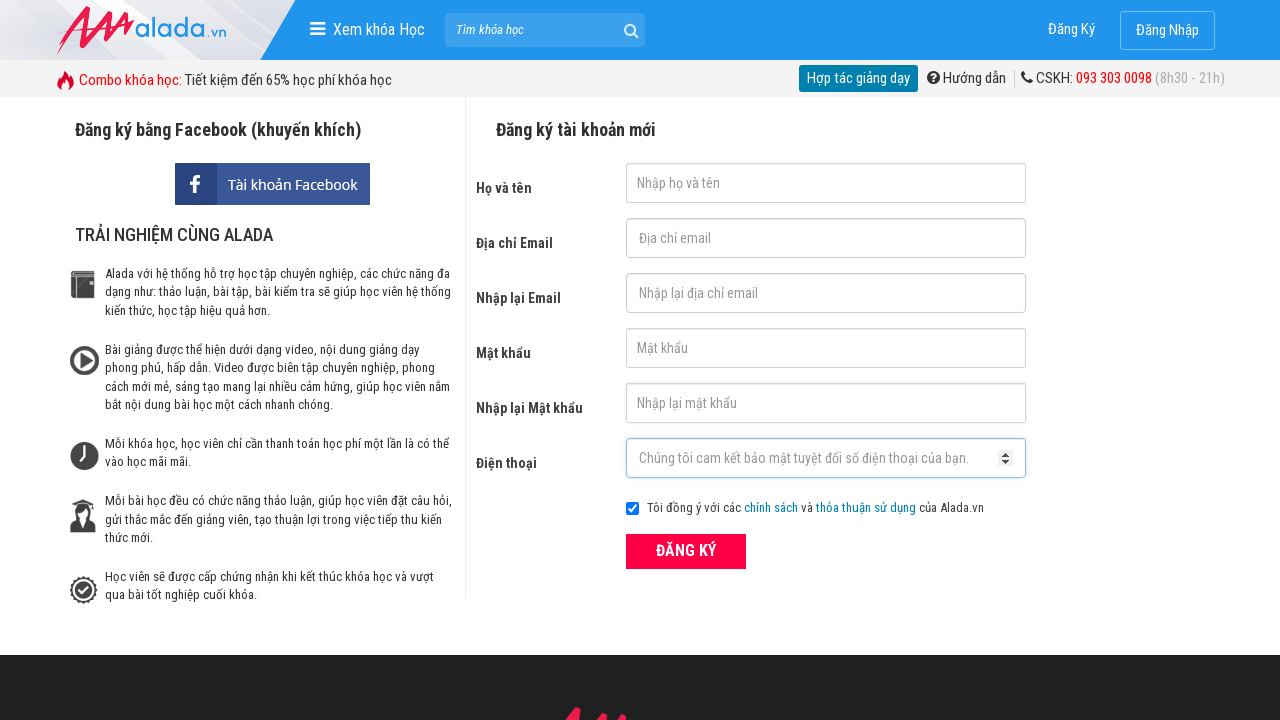

Clicked the ĐĂNG KÝ (Register) button to submit empty form at (686, 551) on xpath=//form[@id='frmLogin']//button[text()='ĐĂNG KÝ']
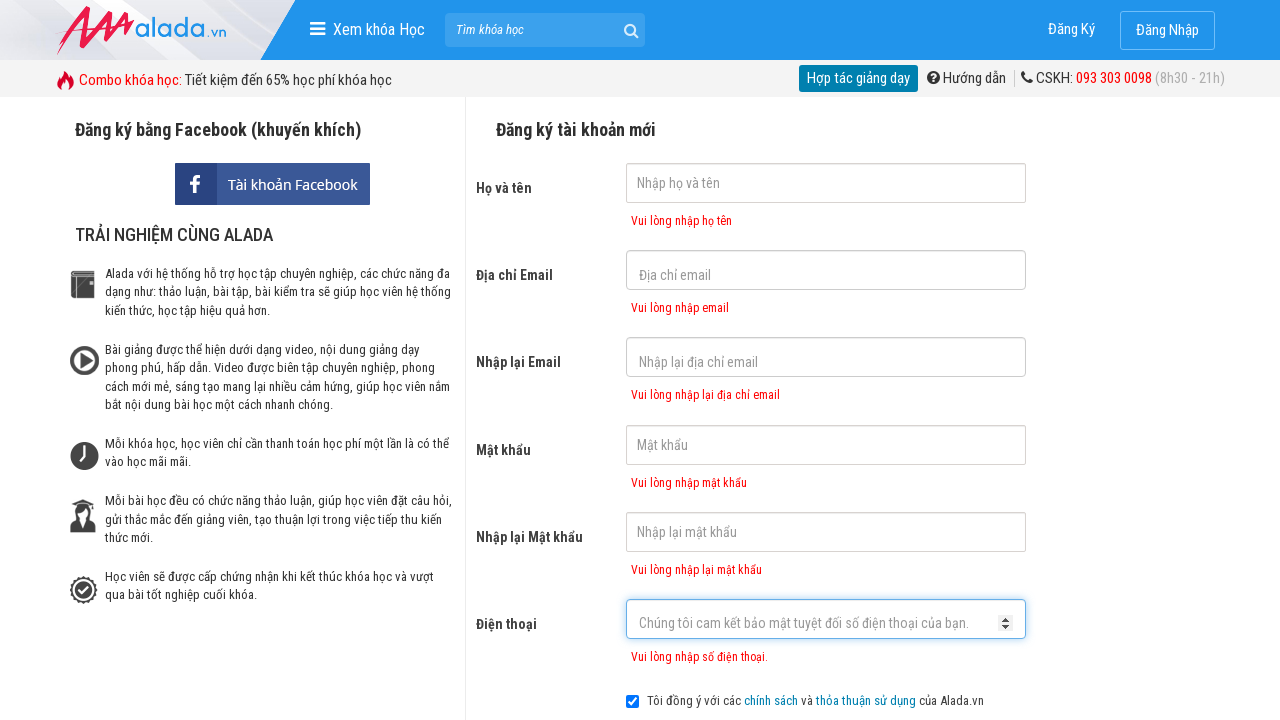

First name error message appeared
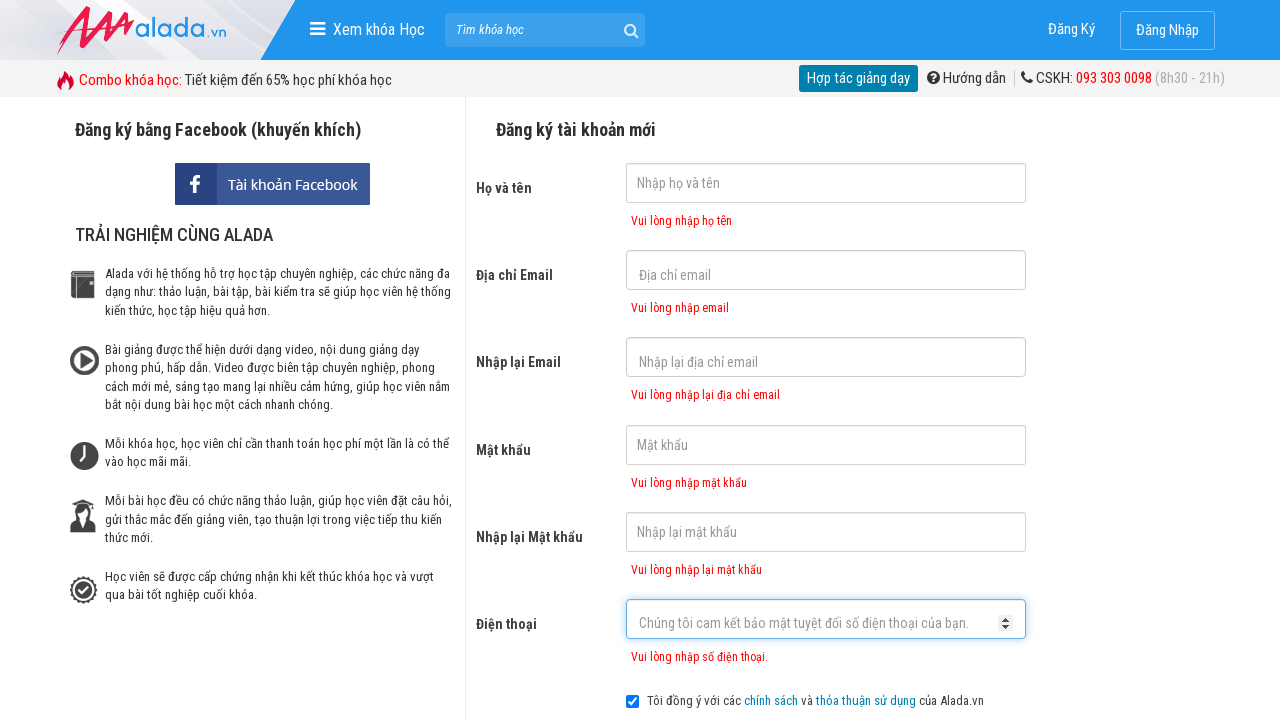

Email error message appeared
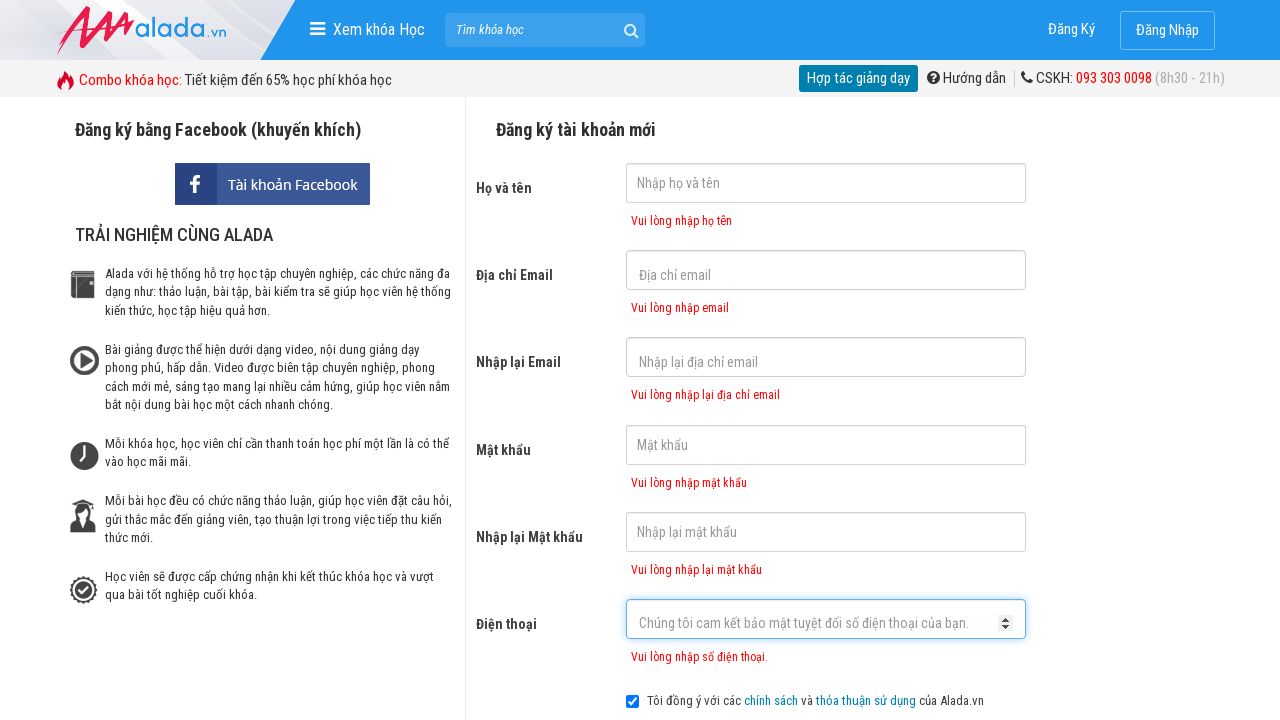

Confirm email error message appeared
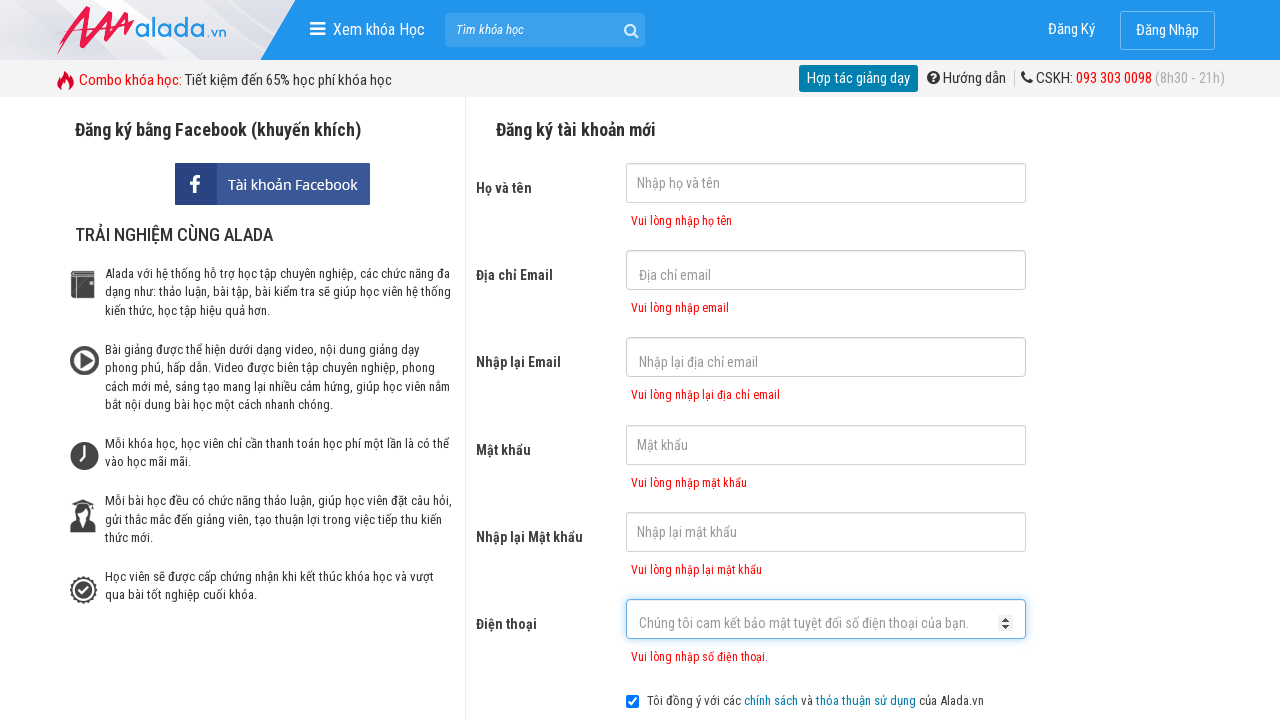

Password error message appeared
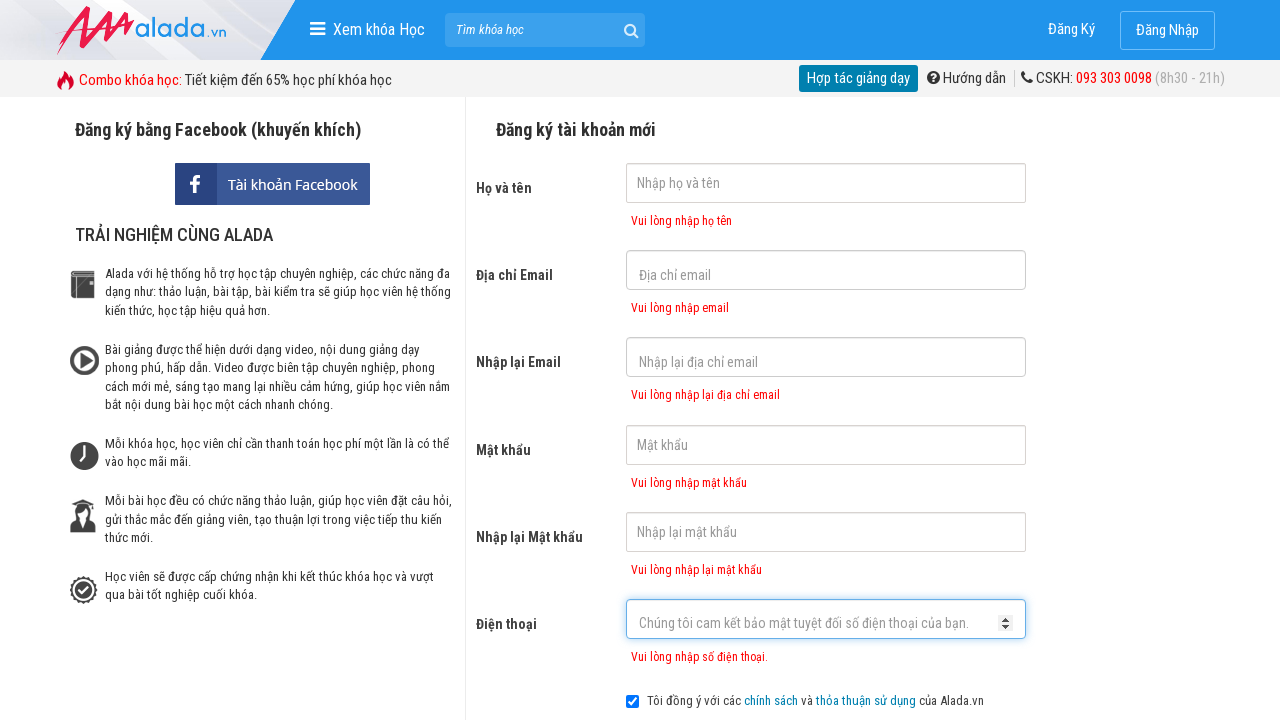

Confirm password error message appeared
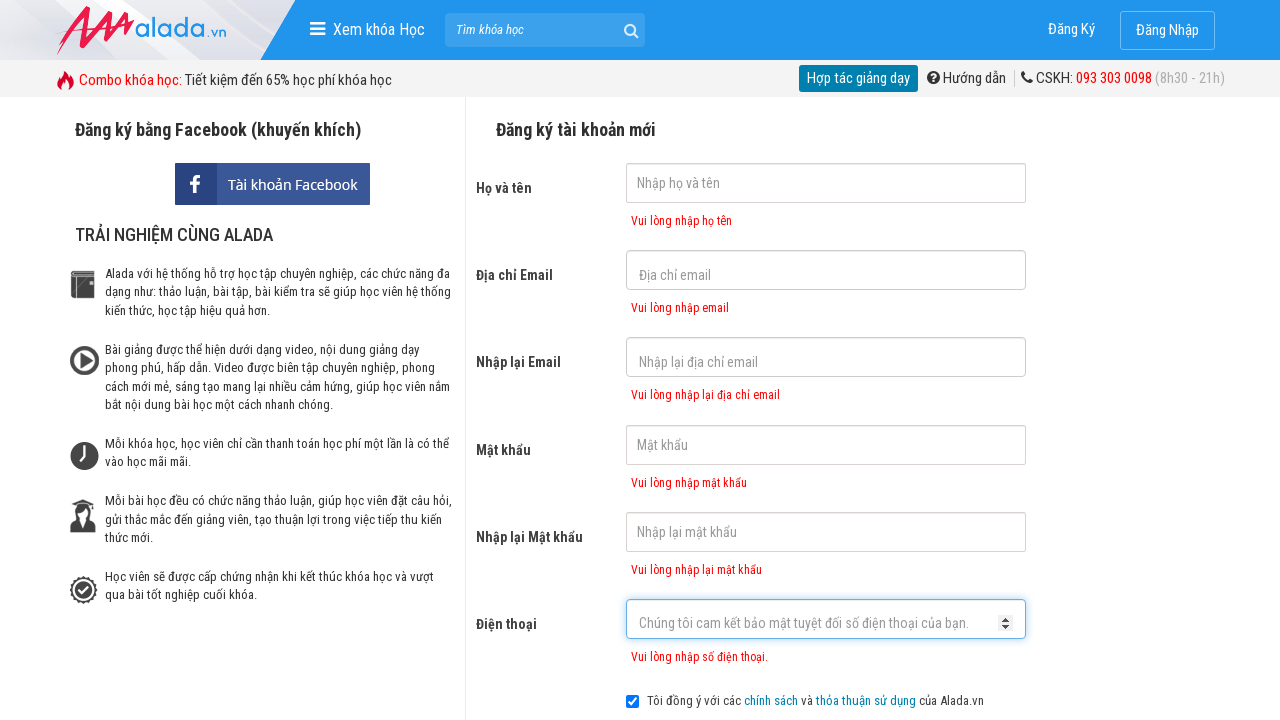

Phone error message appeared
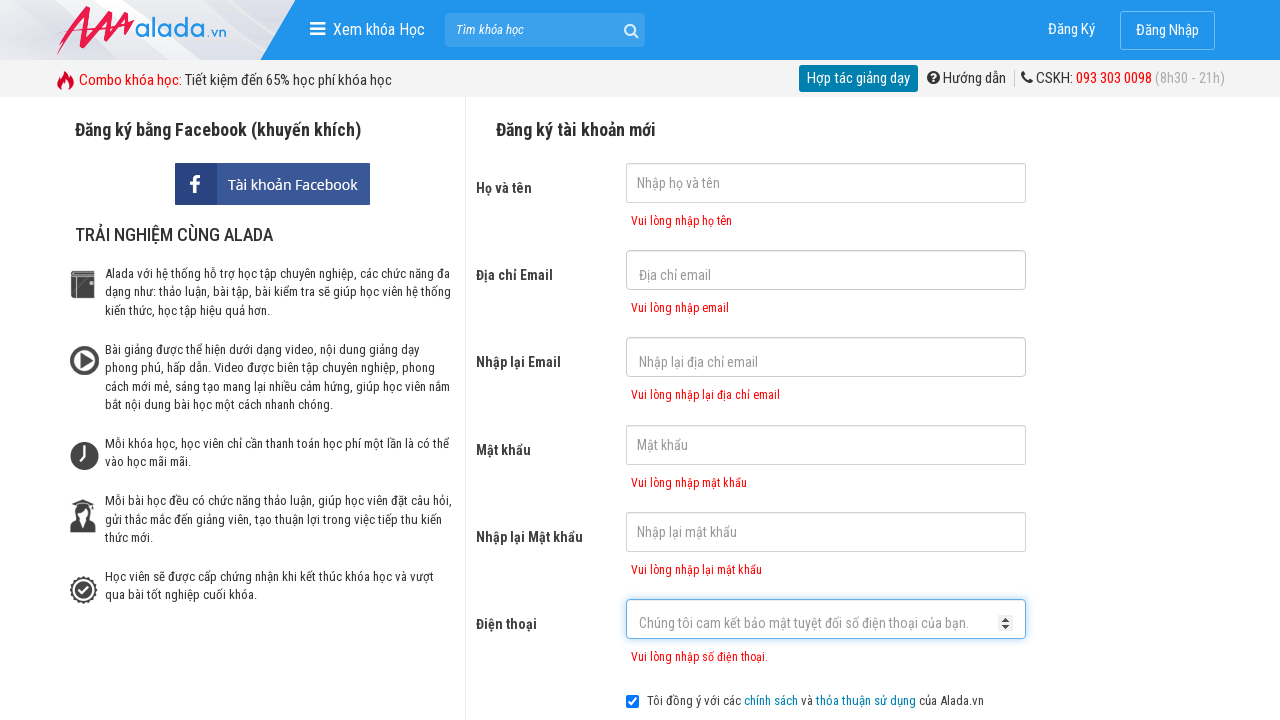

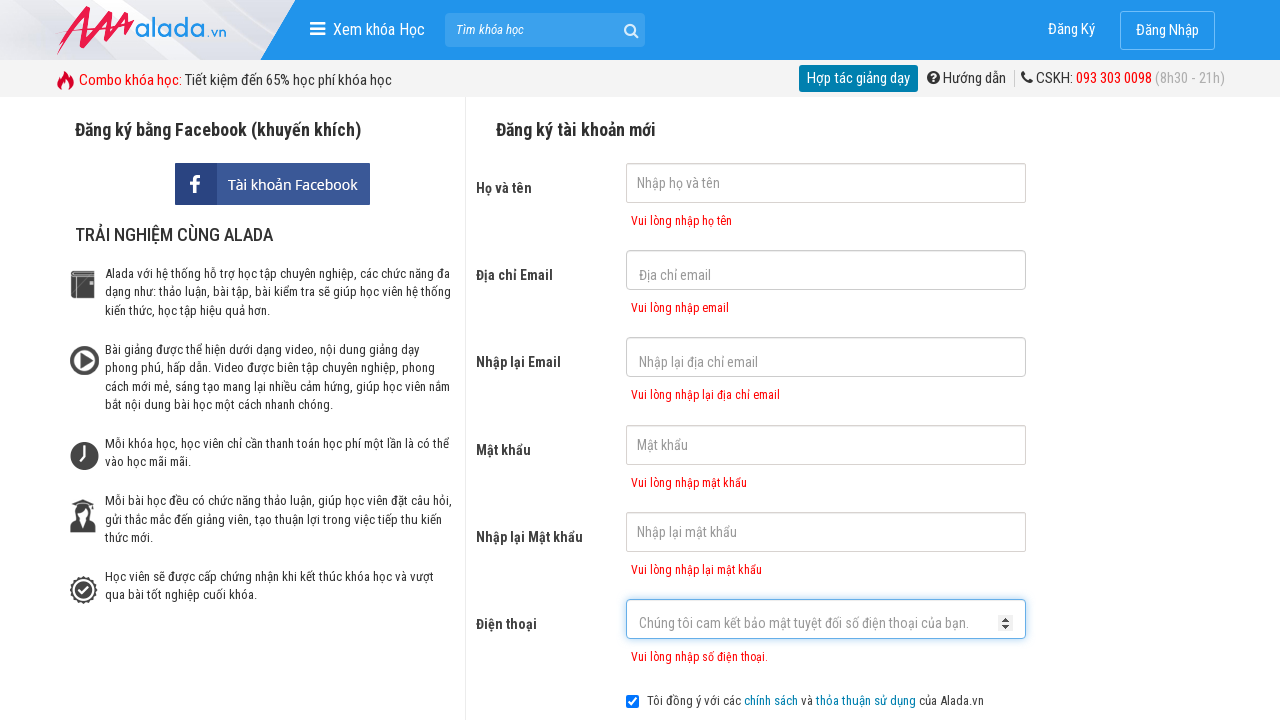